Tests drag-and-drop functionality on a sortable list by moving an element from position 4 to position 0

Starting URL: https://letcode.in/sortable

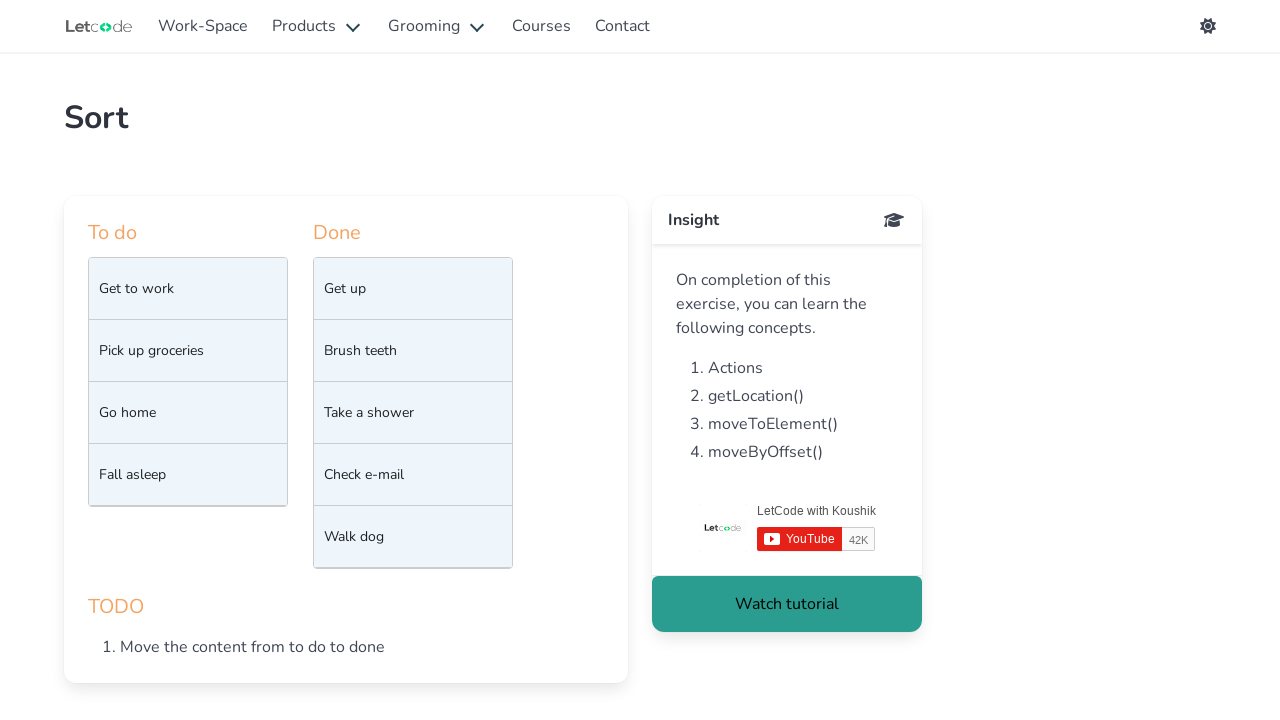

Located the sortable container element
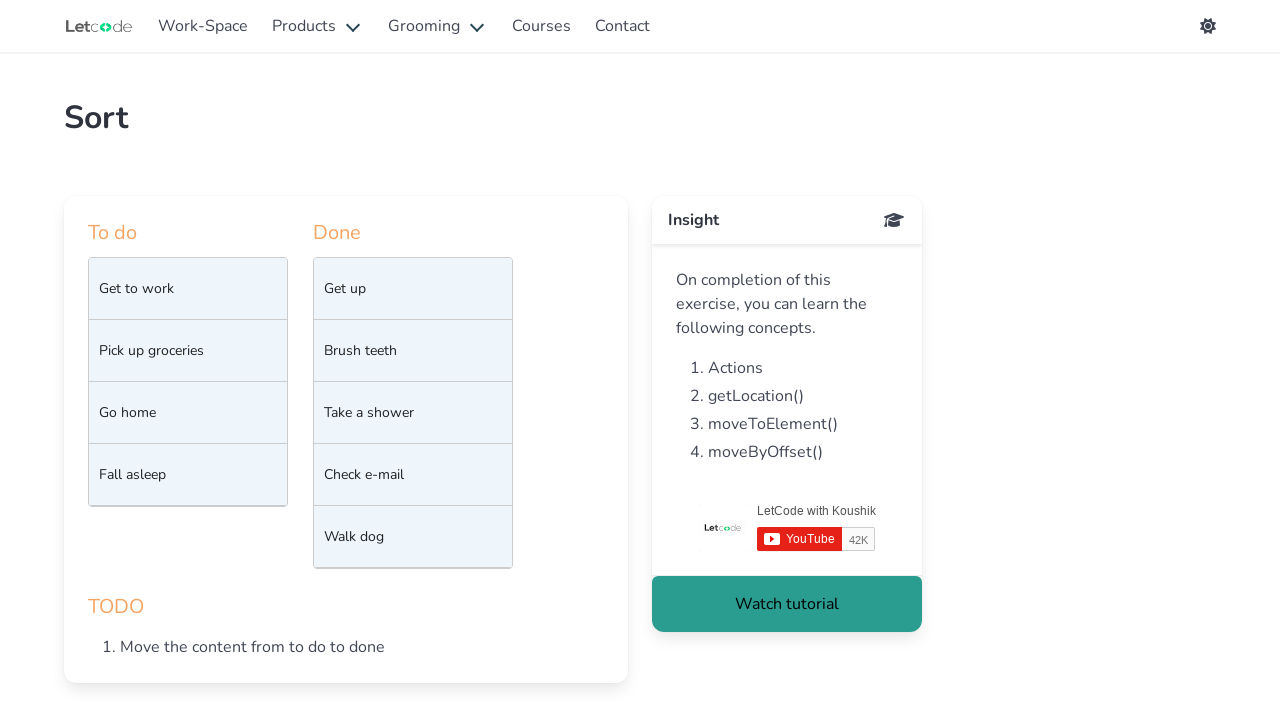

Retrieved all sortable items from the container
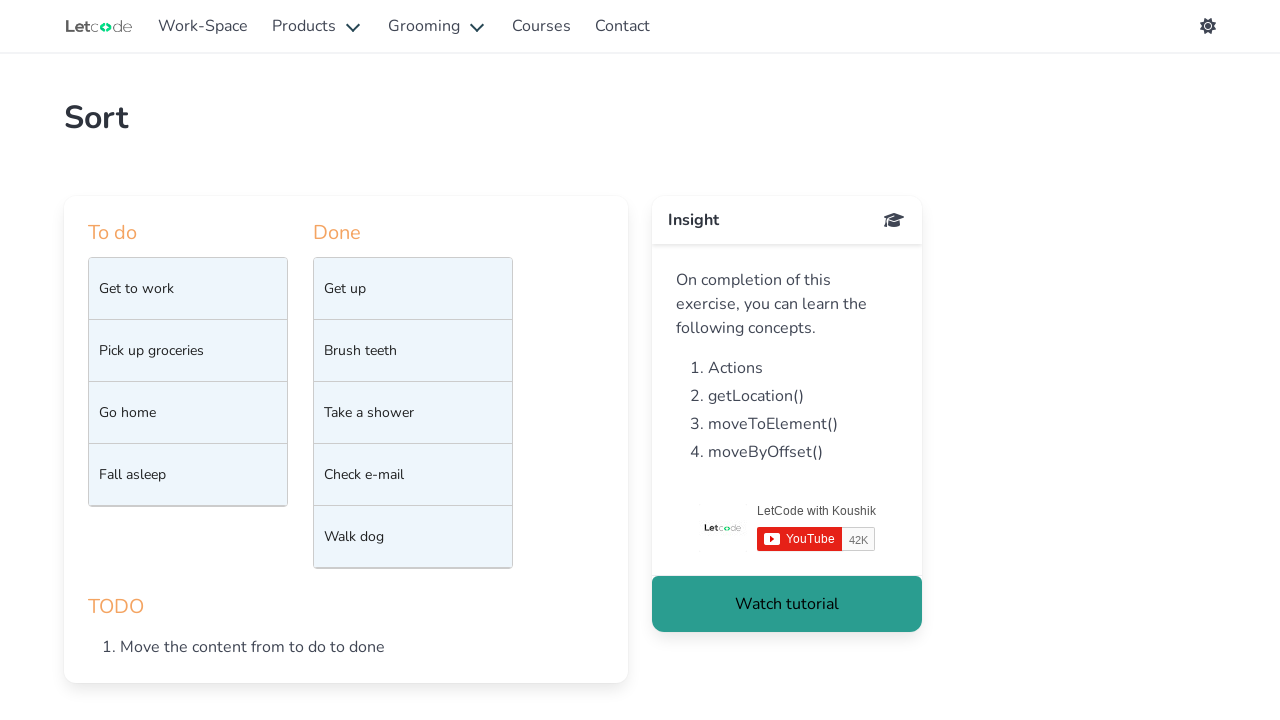

Dragged element at position 4 to position 0 in the sortable list at (413, 289)
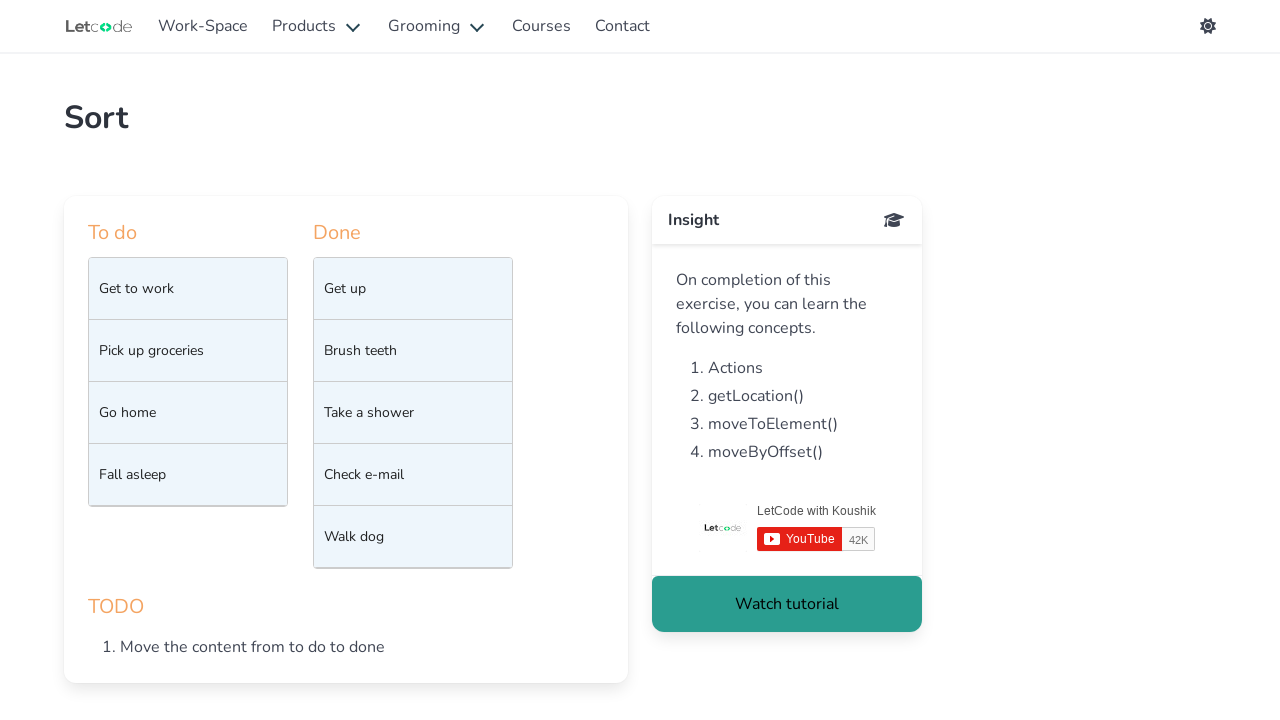

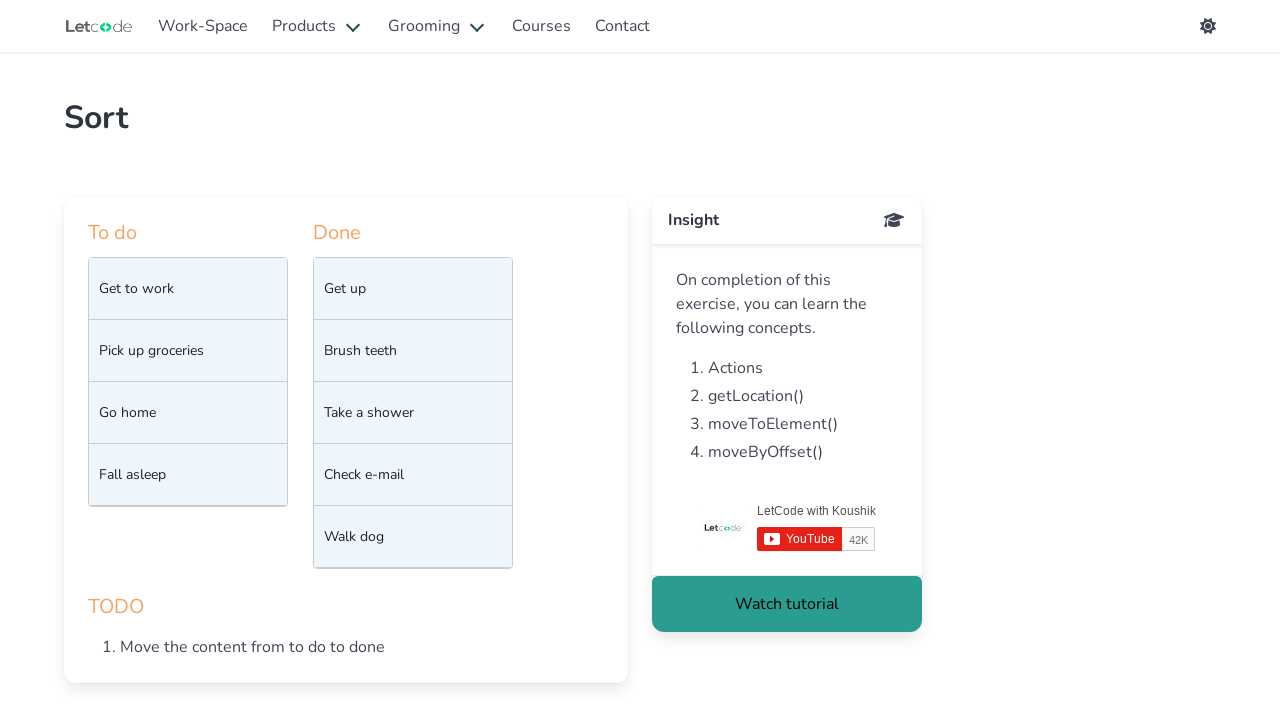